Navigates to the Freshworks homepage and clicks on the "Platform" link in the navigation menu after verifying it is displayed.

Starting URL: https://www.freshworks.com/

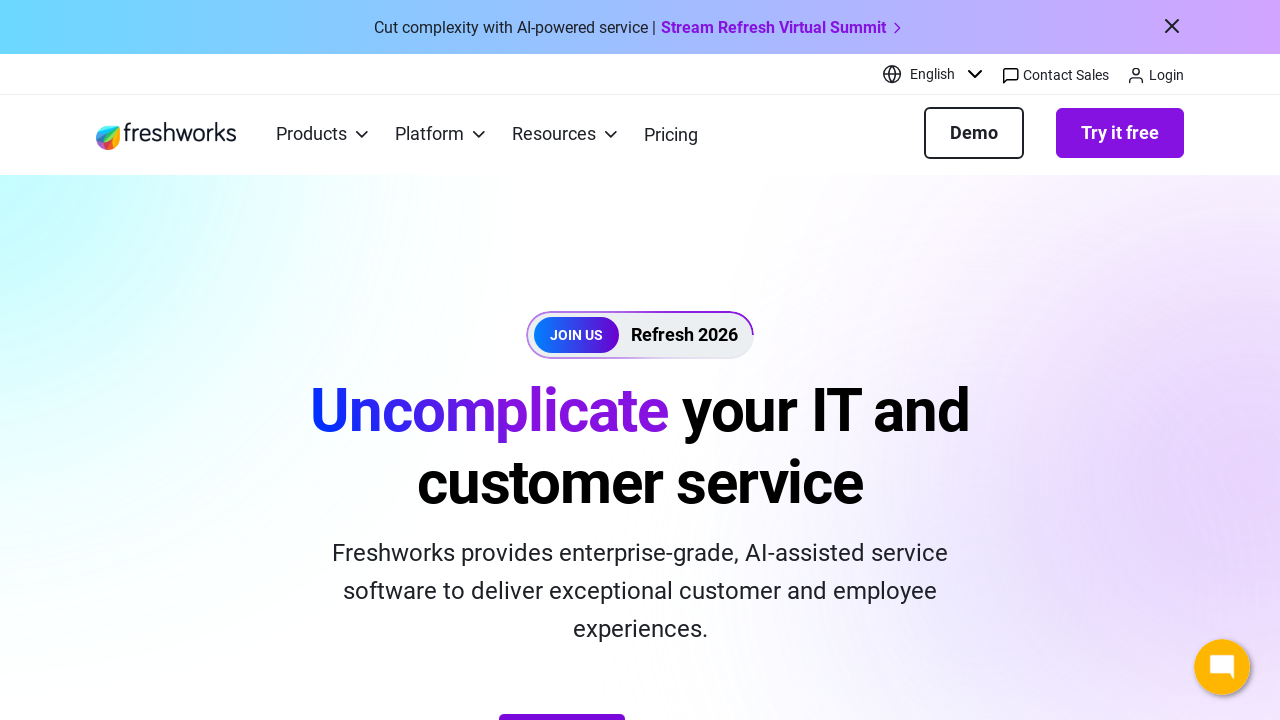

Navigated to Freshworks homepage
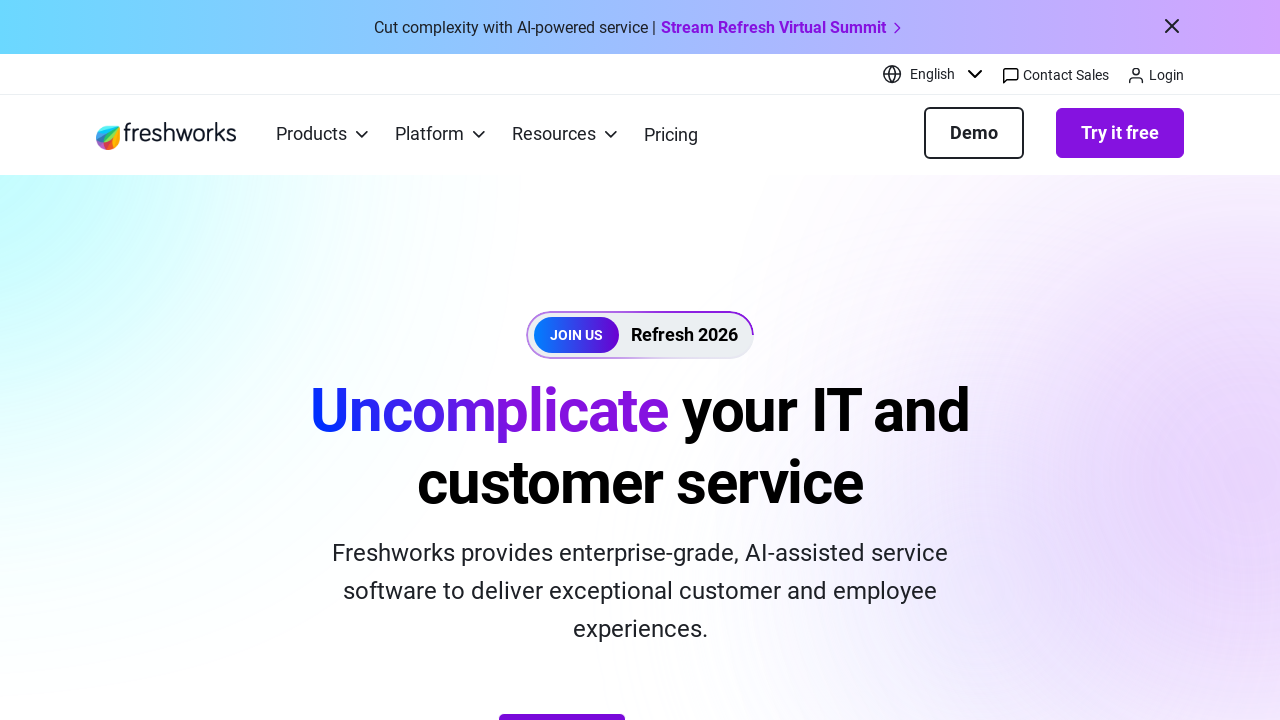

Located Platform link in navigation menu
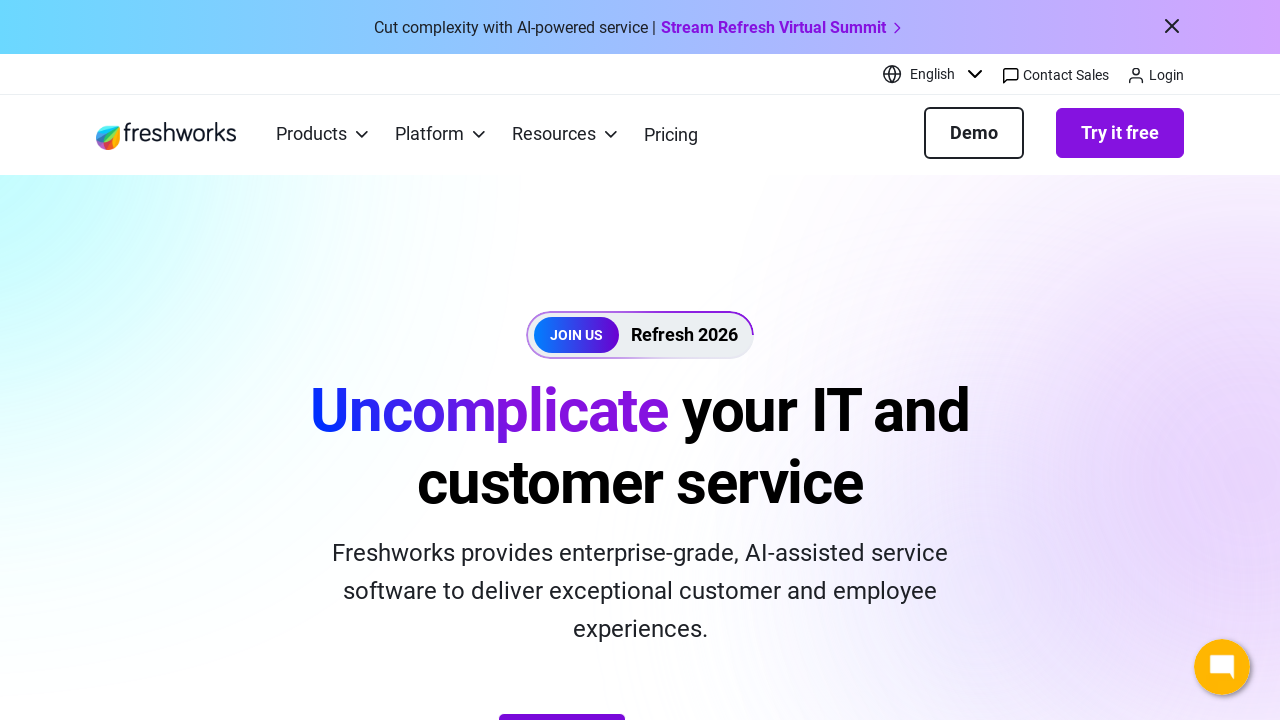

Verified Platform link is visible
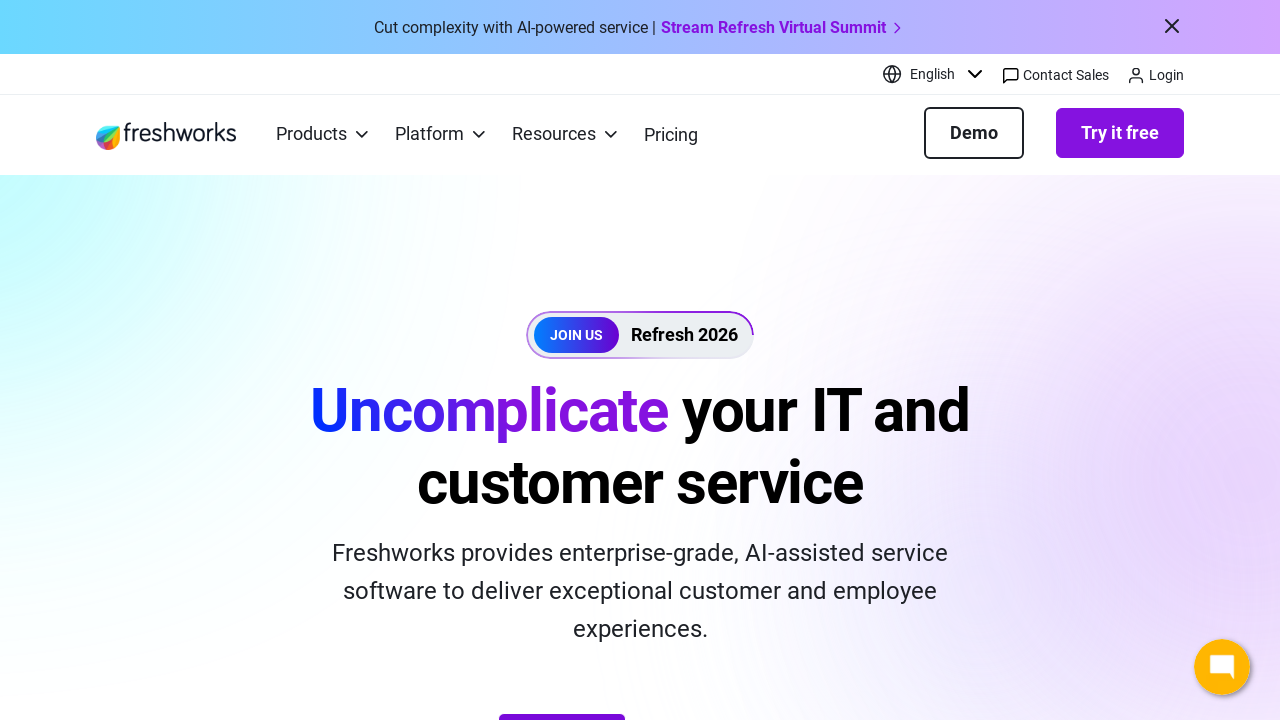

Clicked Platform link in navigation menu at (430, 135) on text=Platform >> nth=0
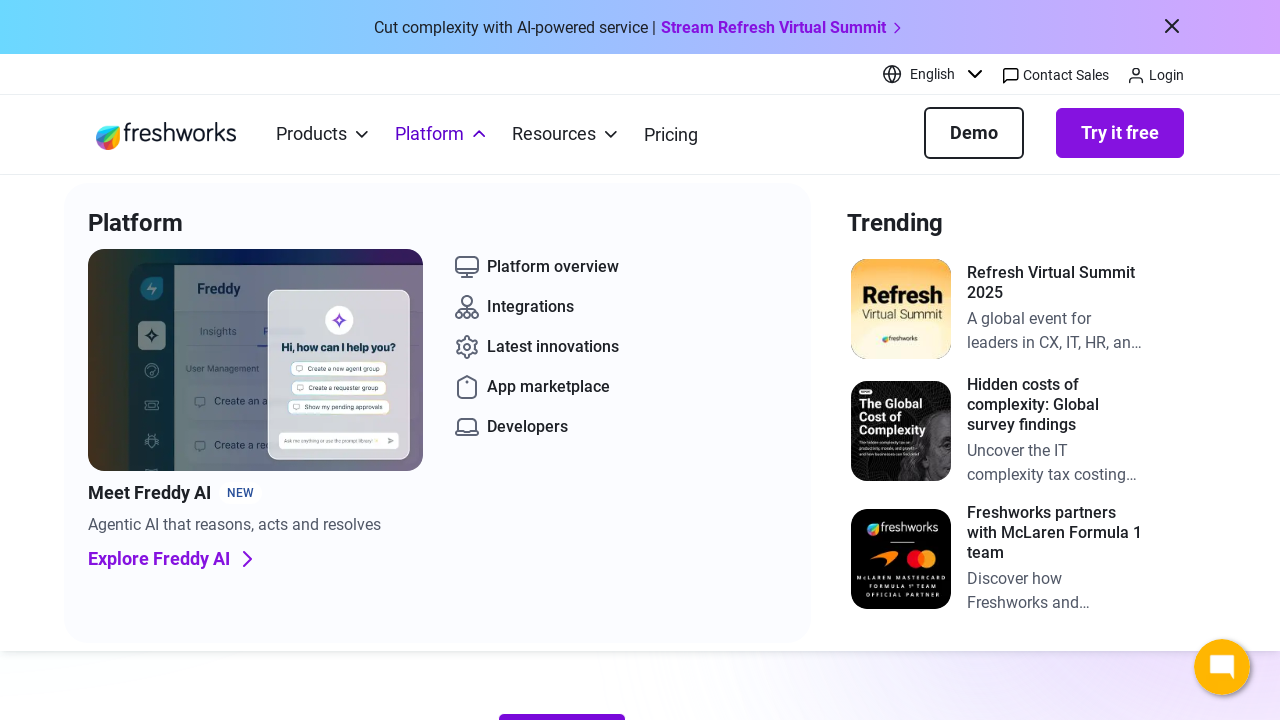

Platform page navigation completed and network idle
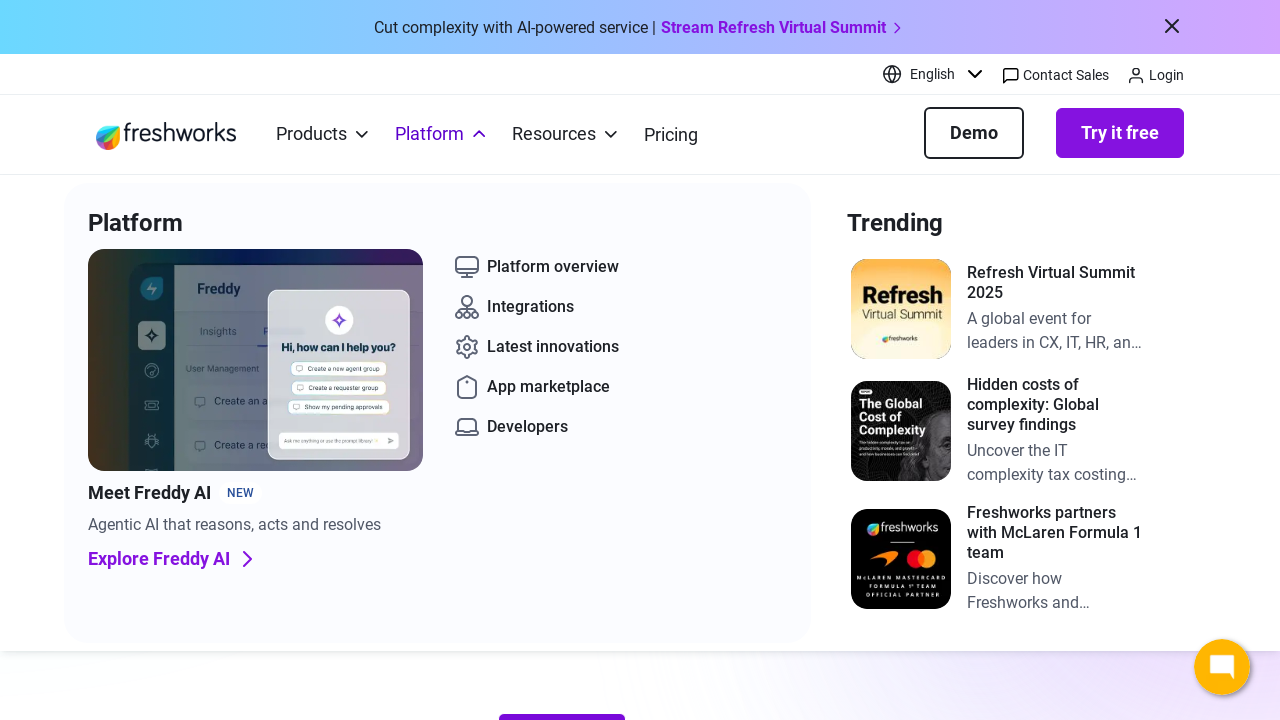

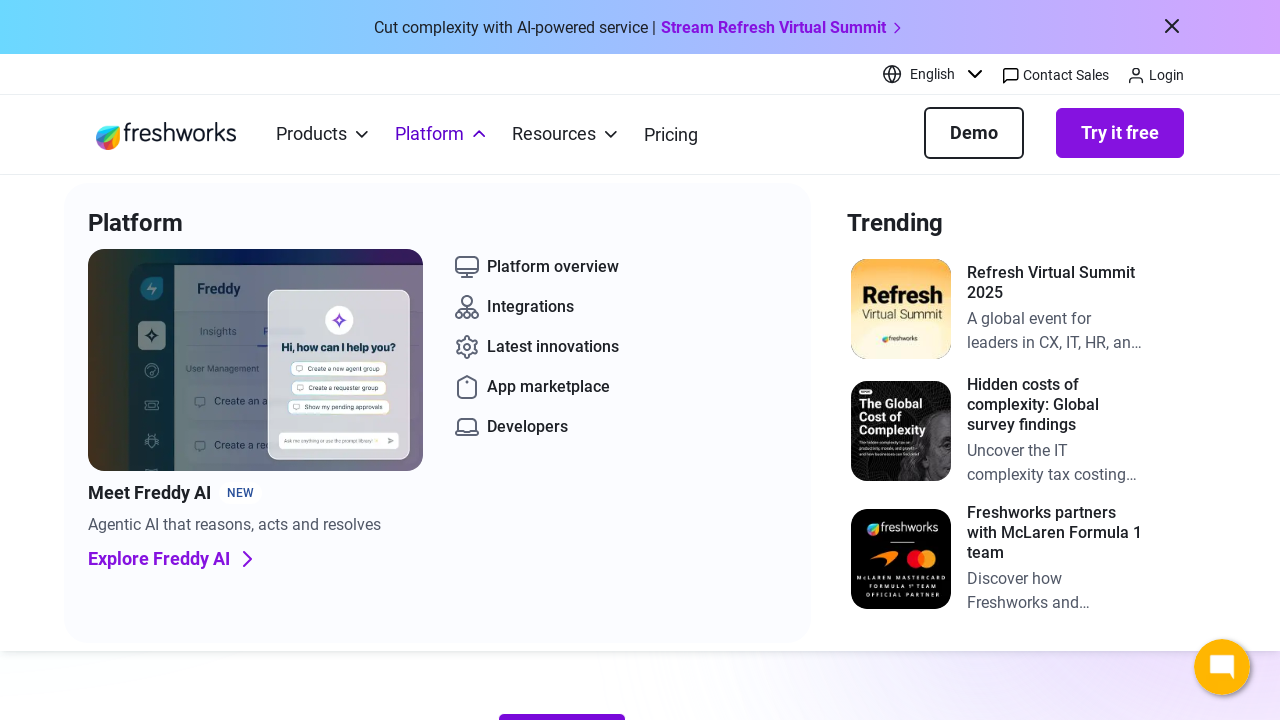